Tests that entered text is trimmed when editing a todo item.

Starting URL: https://demo.playwright.dev/todomvc

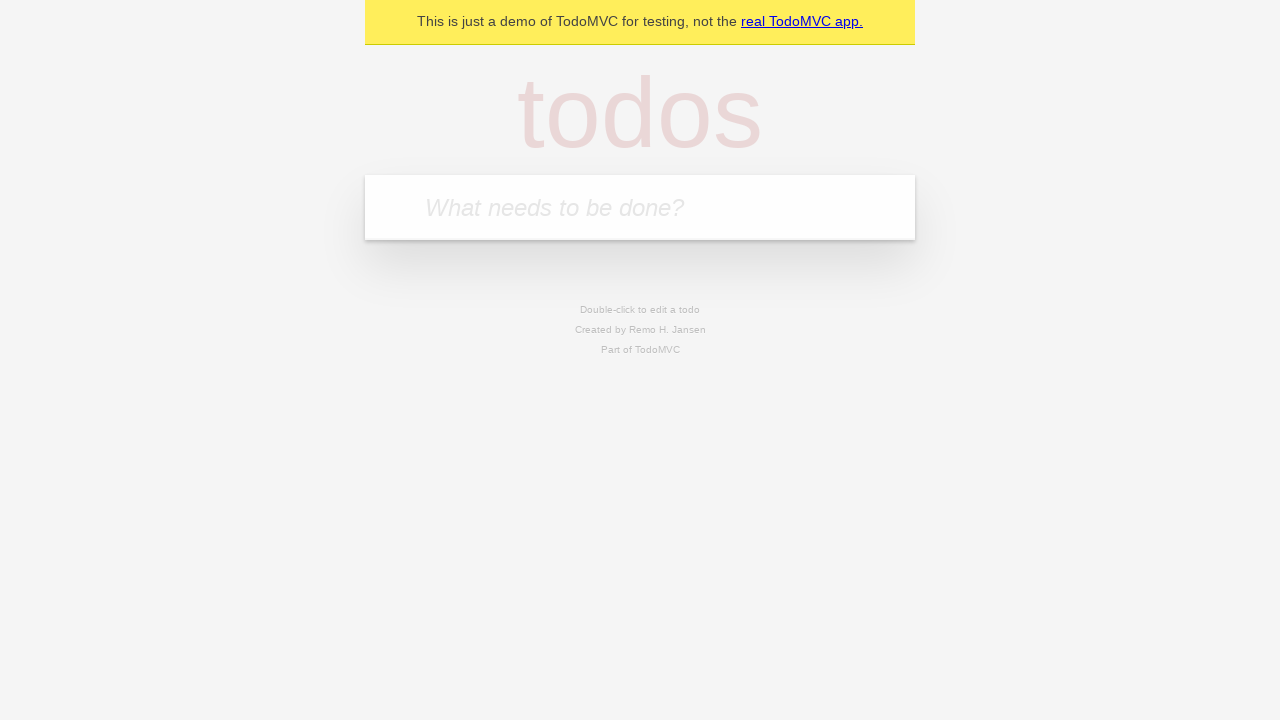

Filled todo input with 'buy some cheese' on internal:attr=[placeholder="What needs to be done?"i]
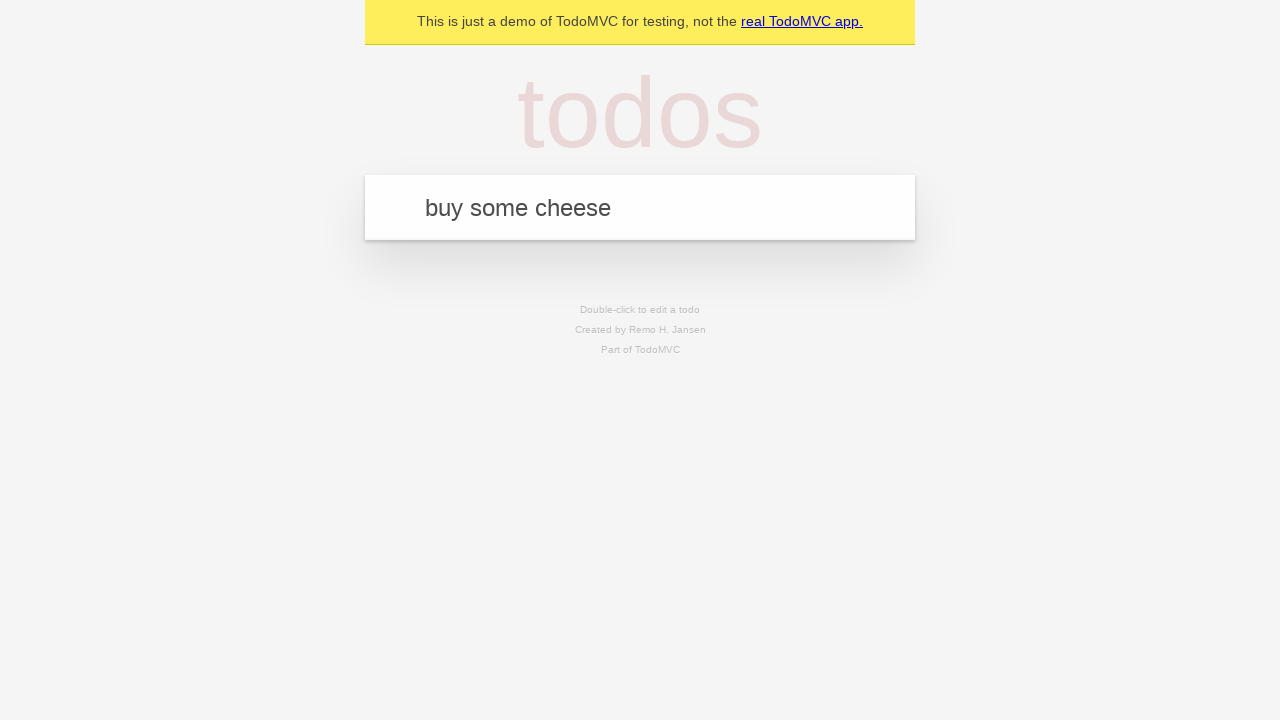

Pressed Enter to create first todo on internal:attr=[placeholder="What needs to be done?"i]
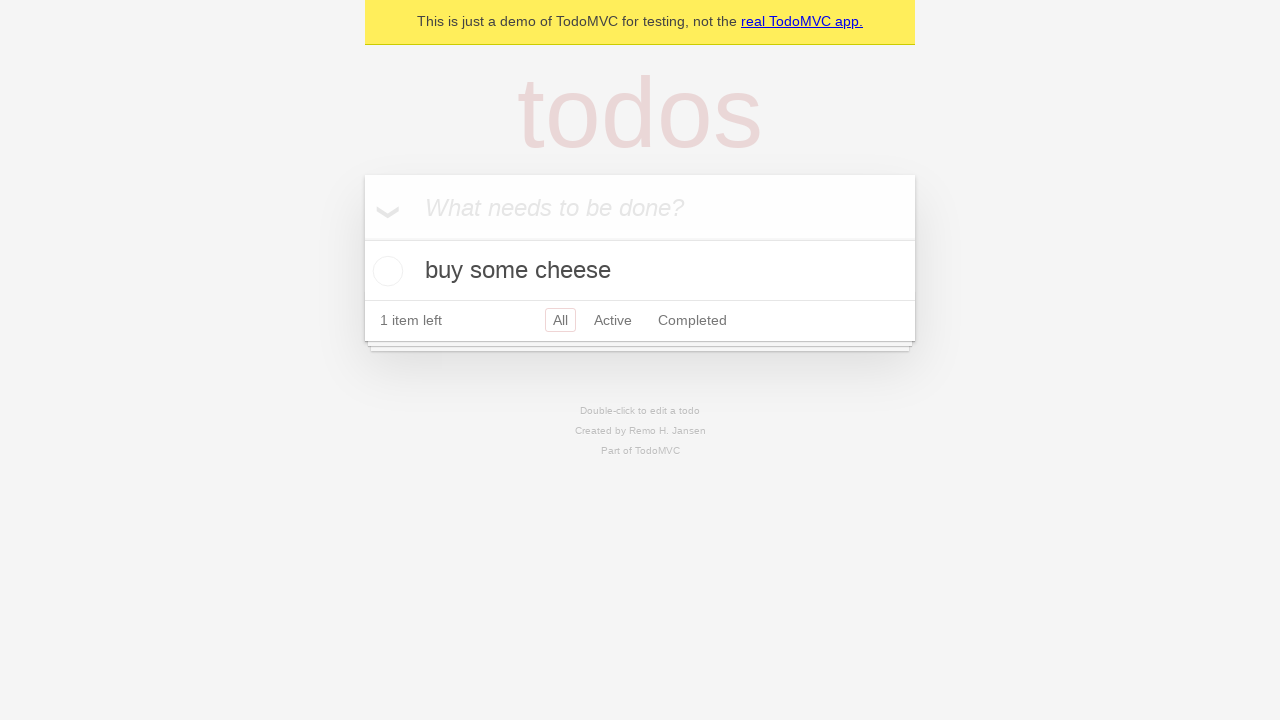

Filled todo input with 'feed the cat' on internal:attr=[placeholder="What needs to be done?"i]
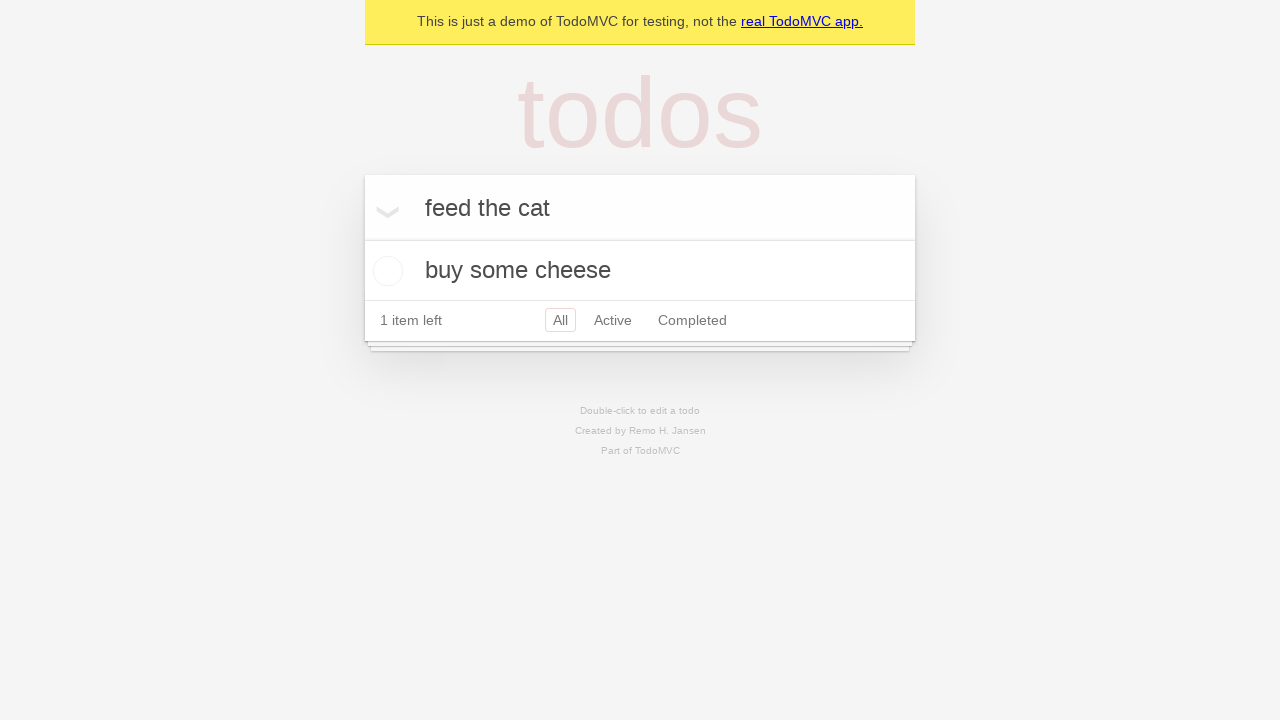

Pressed Enter to create second todo on internal:attr=[placeholder="What needs to be done?"i]
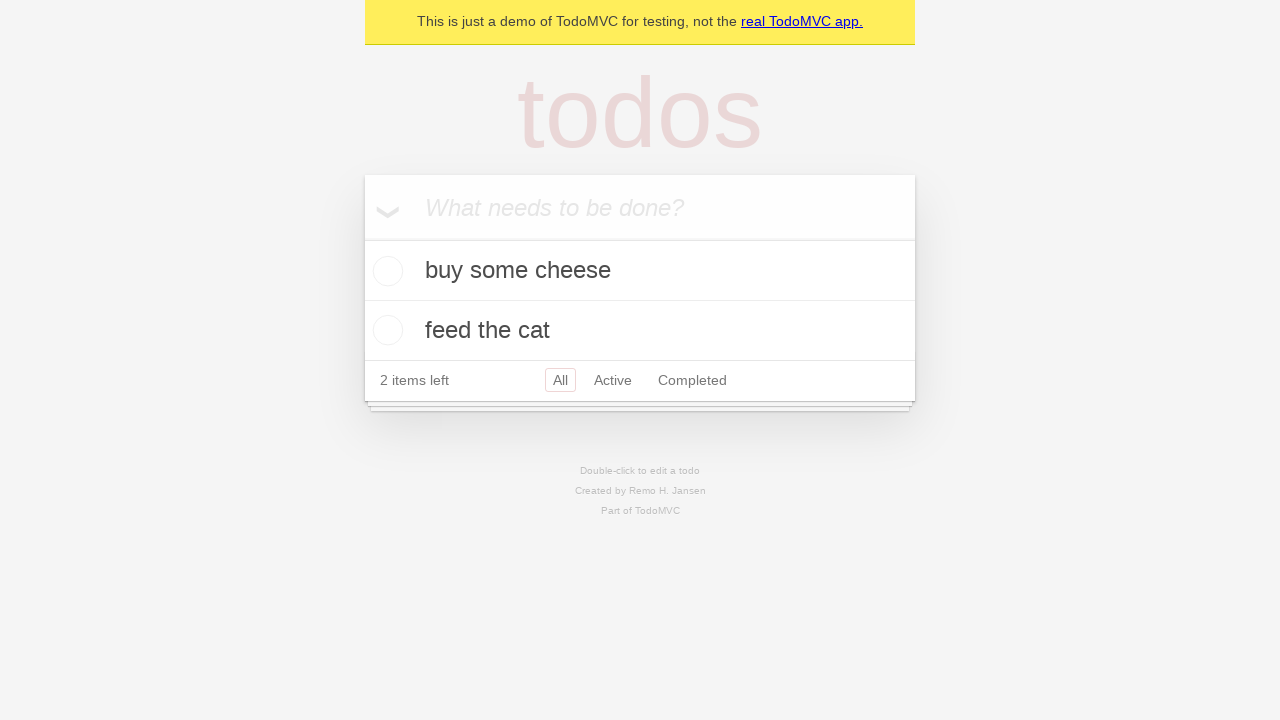

Filled todo input with 'book a doctors appointment' on internal:attr=[placeholder="What needs to be done?"i]
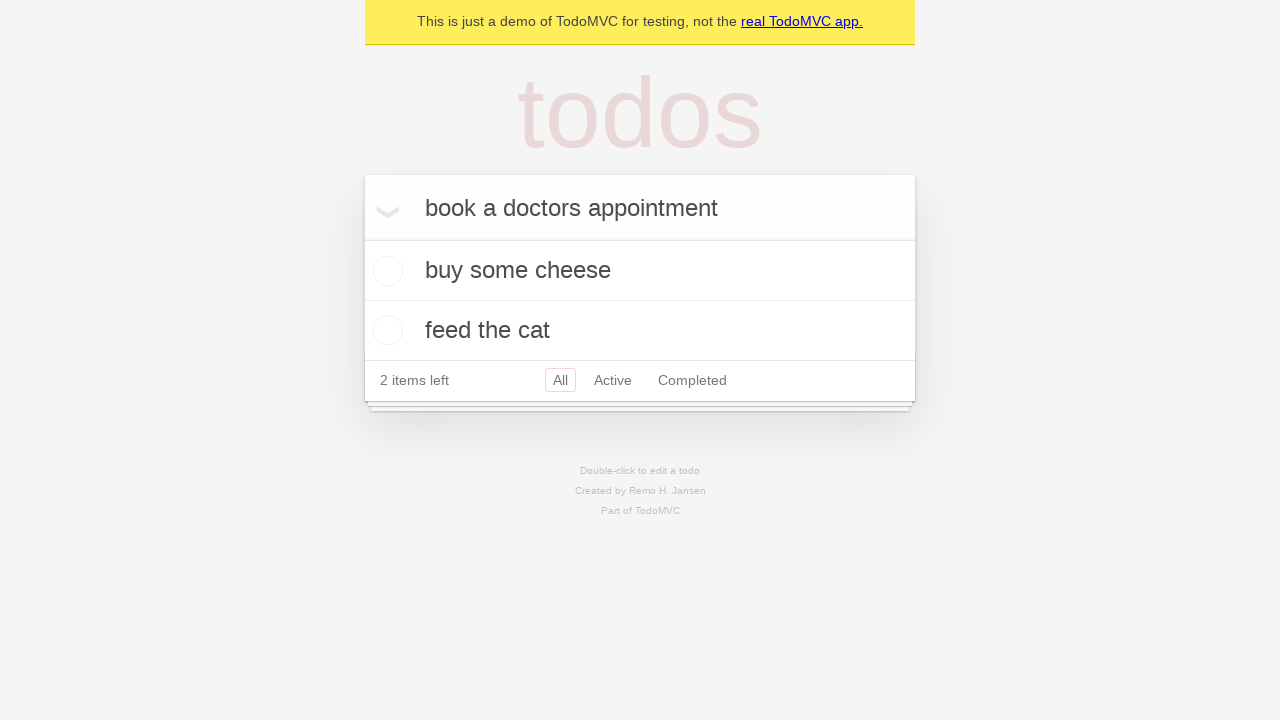

Pressed Enter to create third todo on internal:attr=[placeholder="What needs to be done?"i]
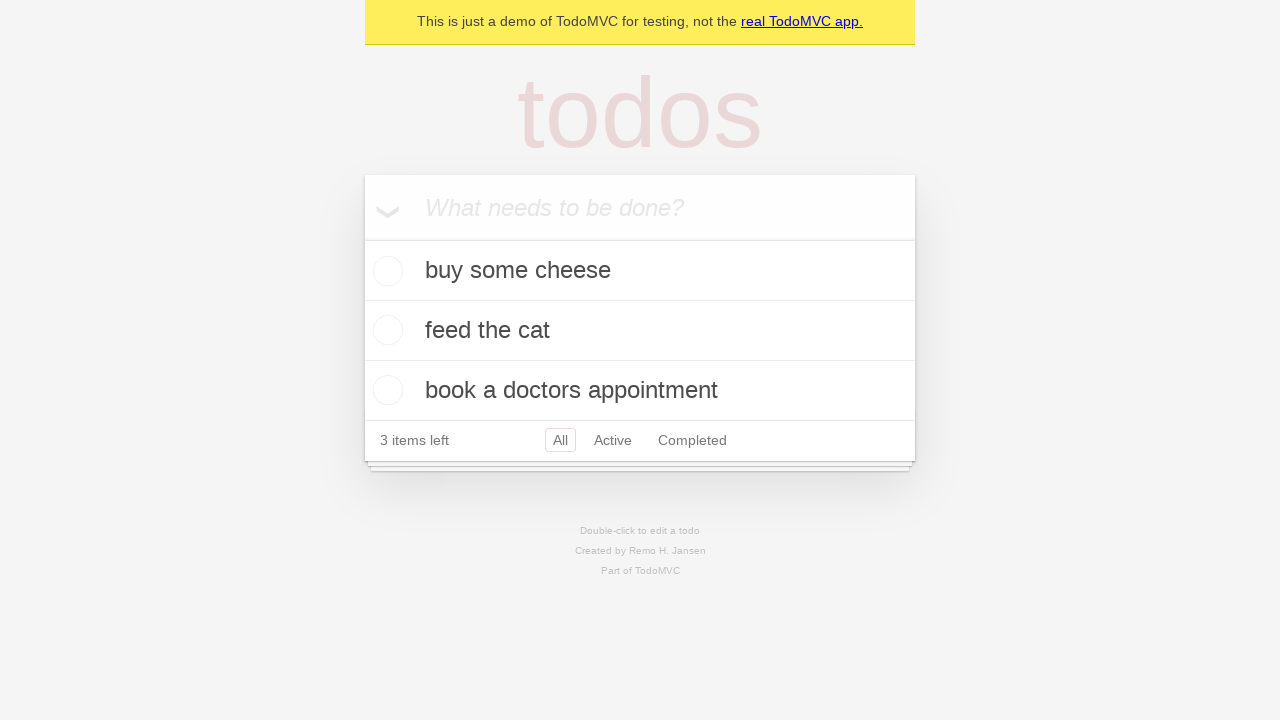

Double-clicked second todo item to enter edit mode at (640, 331) on internal:testid=[data-testid="todo-item"s] >> nth=1
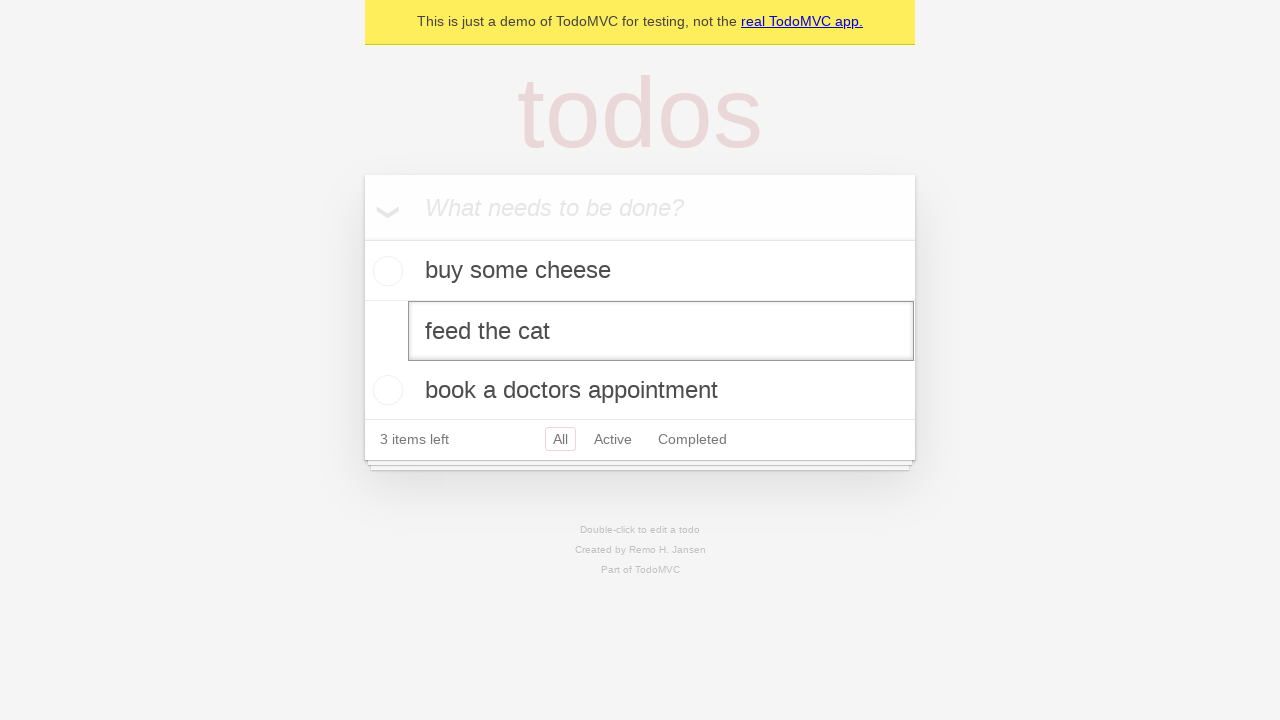

Filled edit field with text containing leading and trailing spaces on internal:testid=[data-testid="todo-item"s] >> nth=1 >> internal:role=textbox[nam
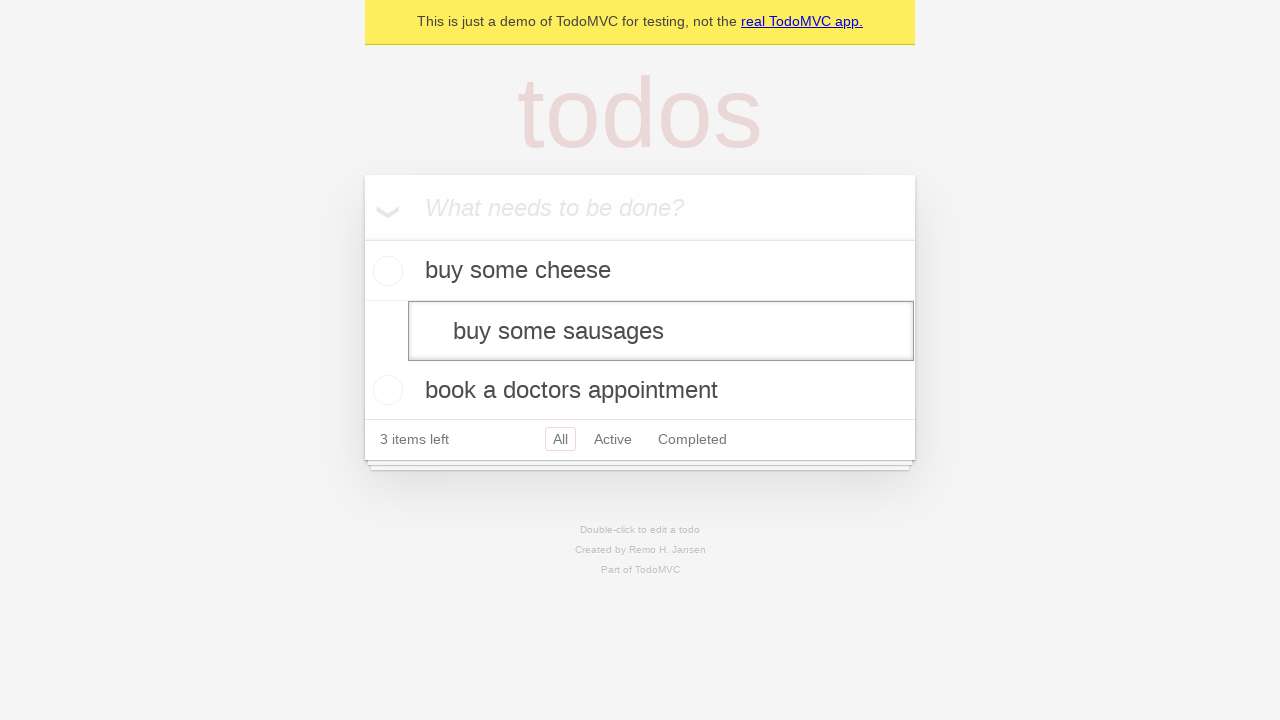

Pressed Enter to save edited todo, which should trim the spaces on internal:testid=[data-testid="todo-item"s] >> nth=1 >> internal:role=textbox[nam
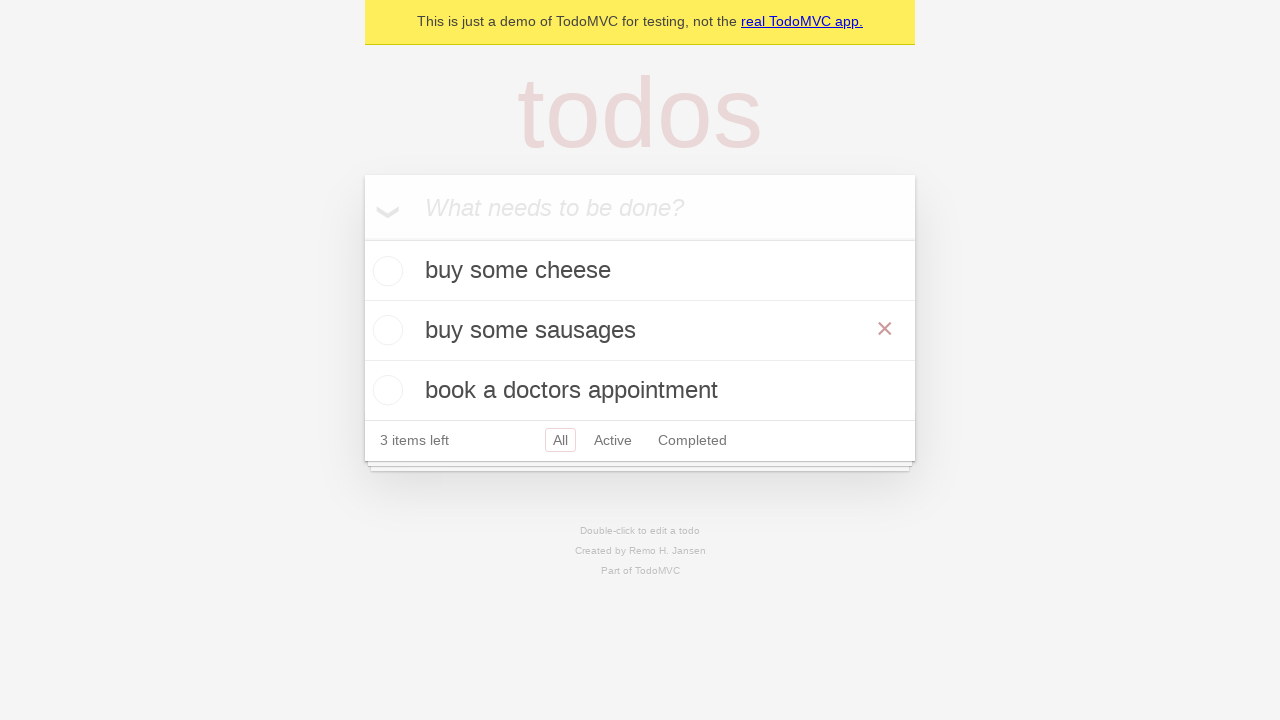

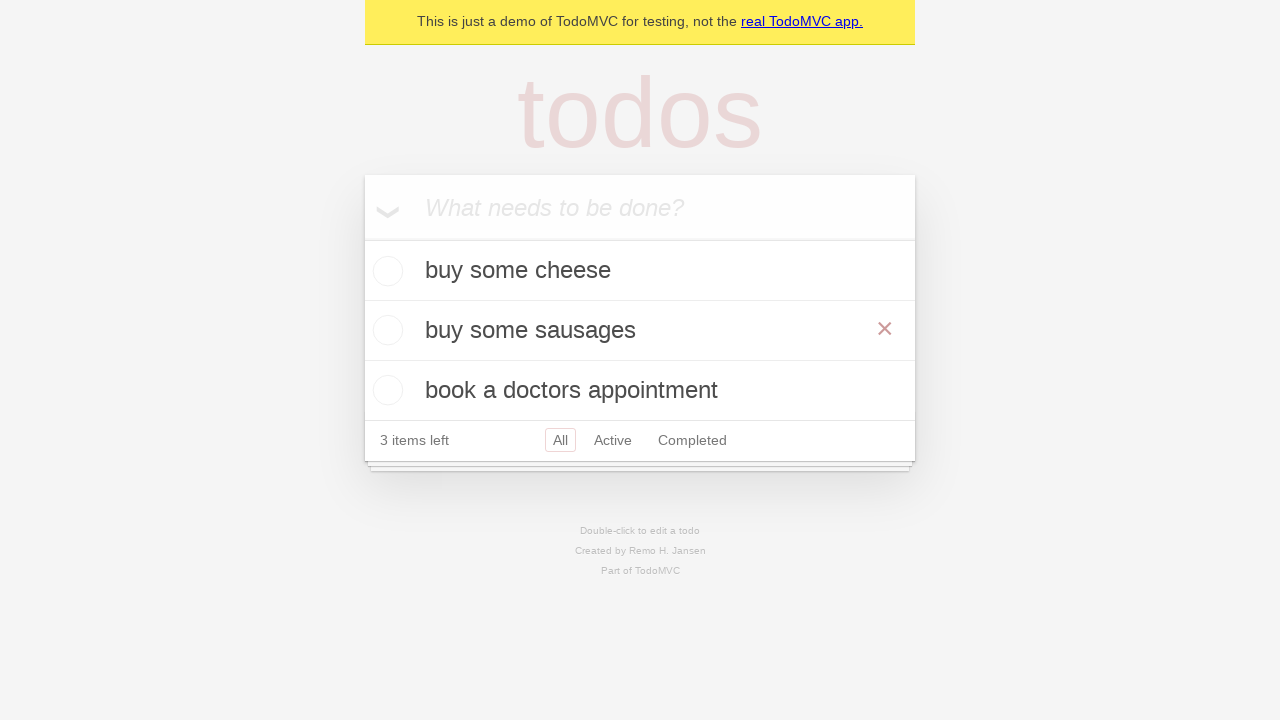